Tests clicking the new user registration button on the CMS portal using CSS selector with class locator

Starting URL: https://portal.cms.gov/portal/

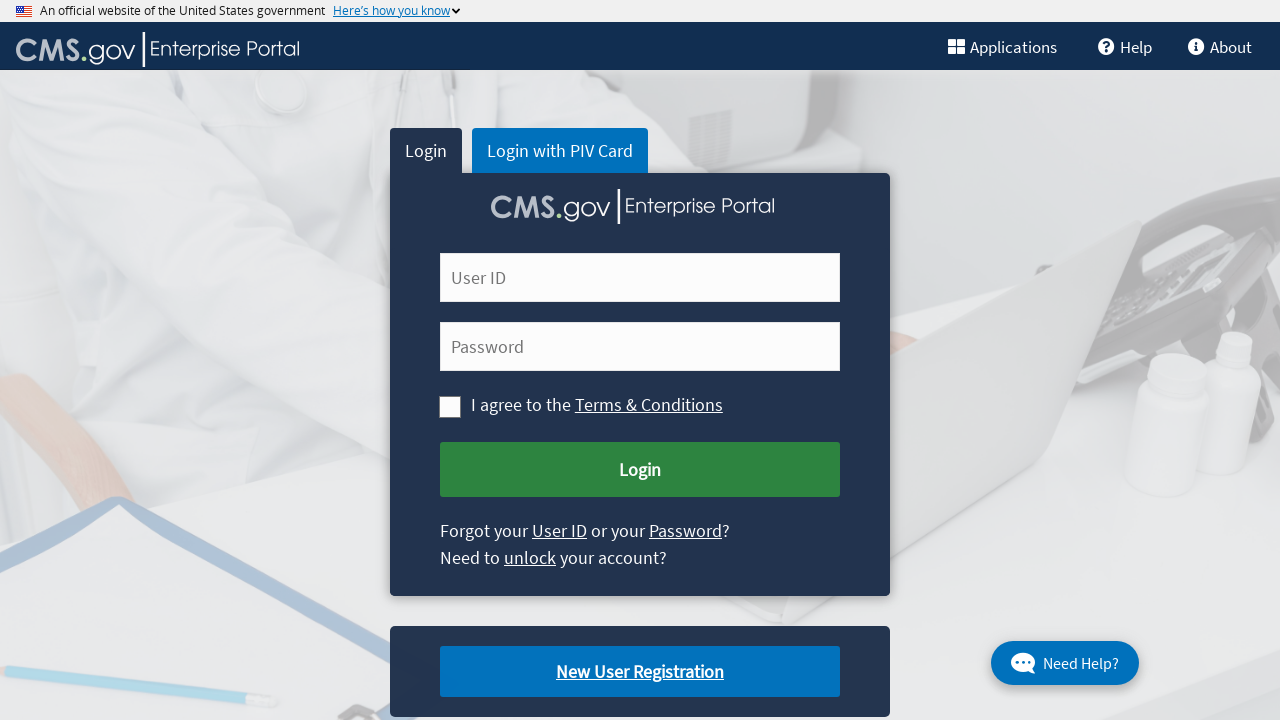

Clicked new user registration button using CSS selector with class locator at (640, 672) on a.cms-newuser-reg
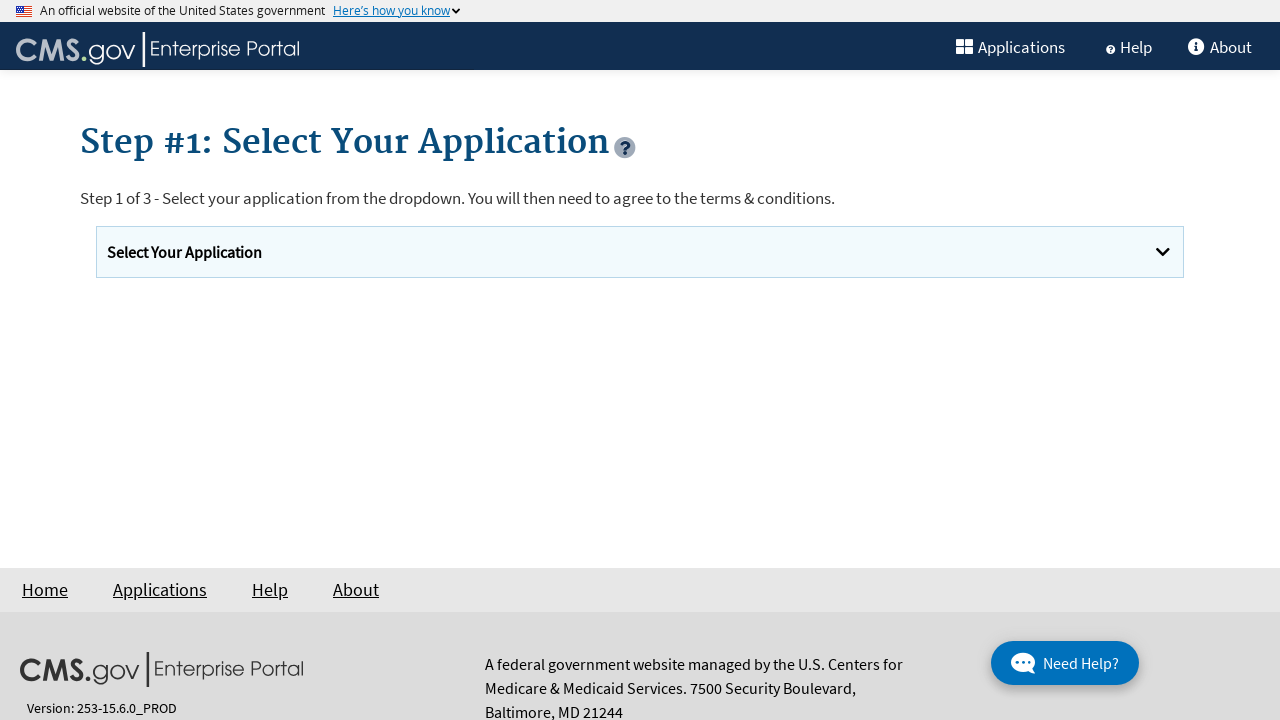

Navigation completed and network idle state reached
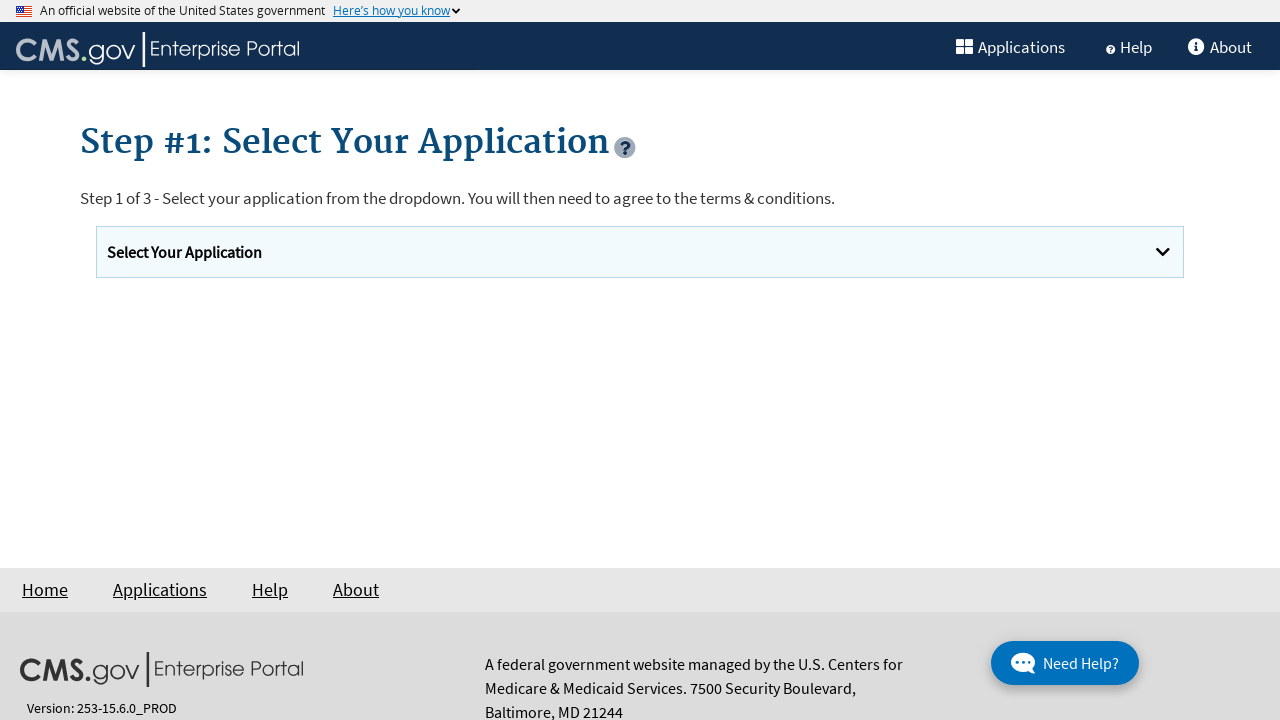

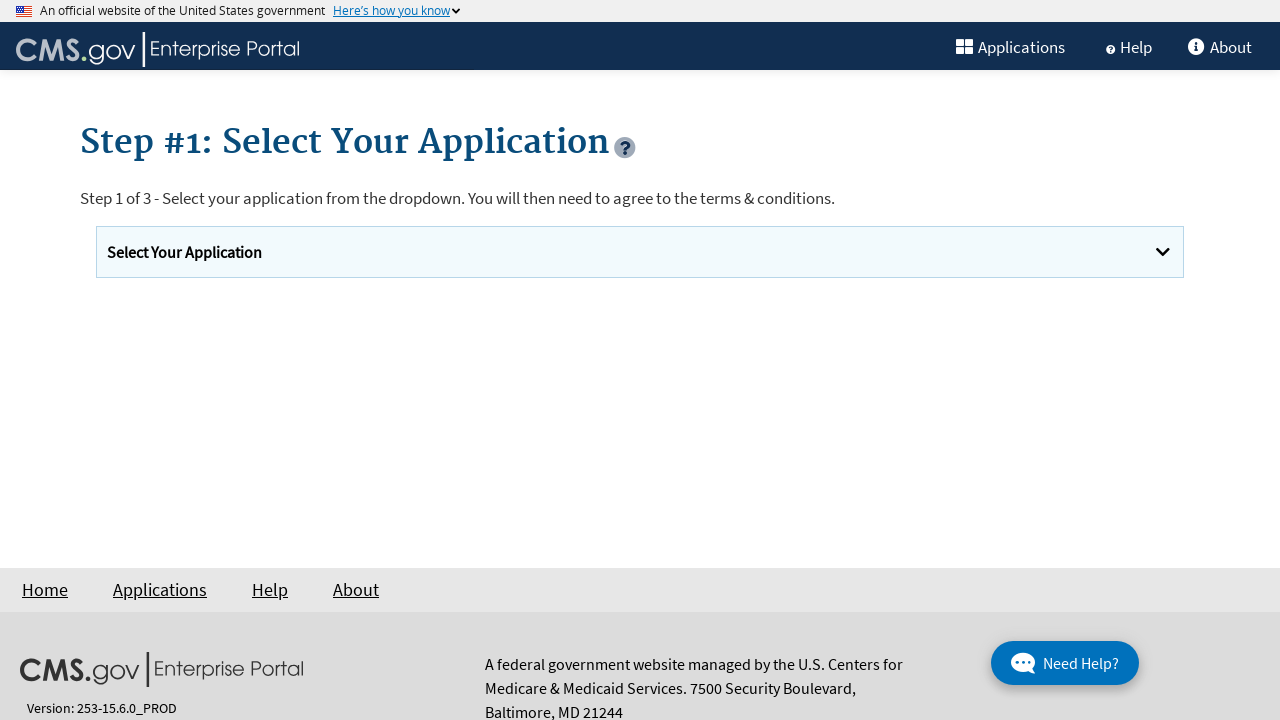